Tests the check action on a checkbox by checking the first checkbox on the page

Starting URL: https://the-internet.herokuapp.com/checkboxes

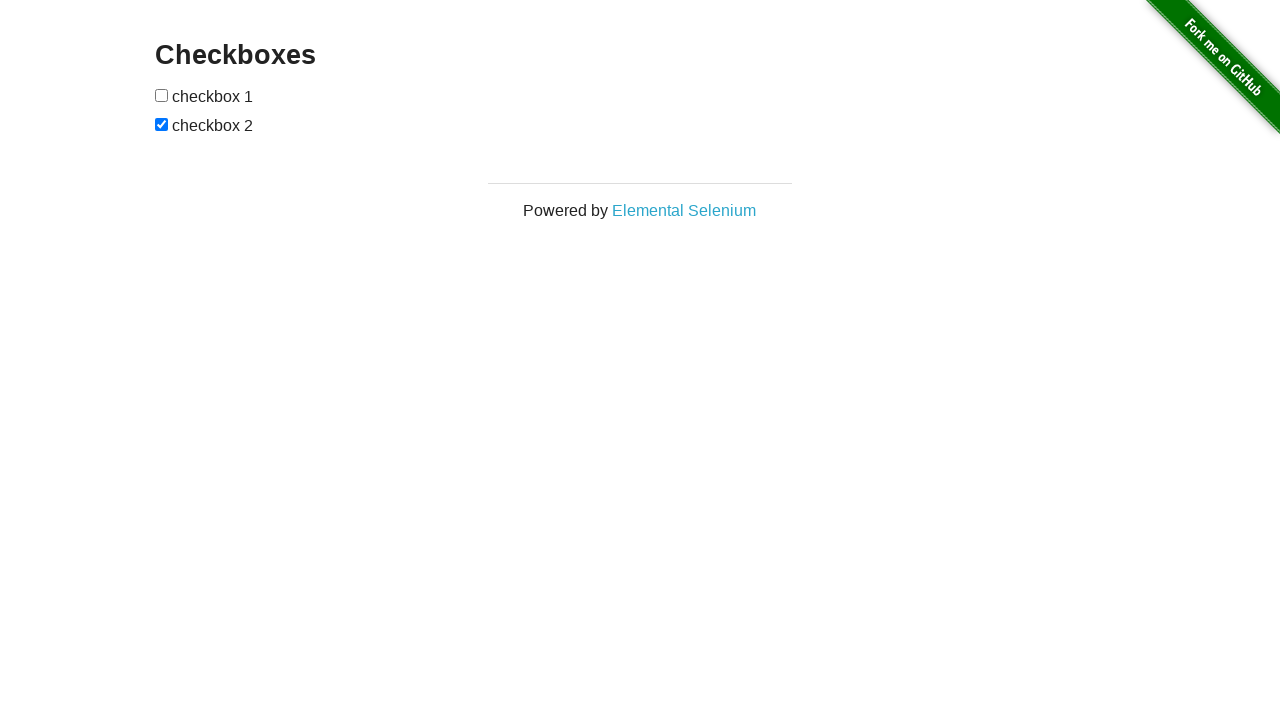

Navigated to checkboxes page
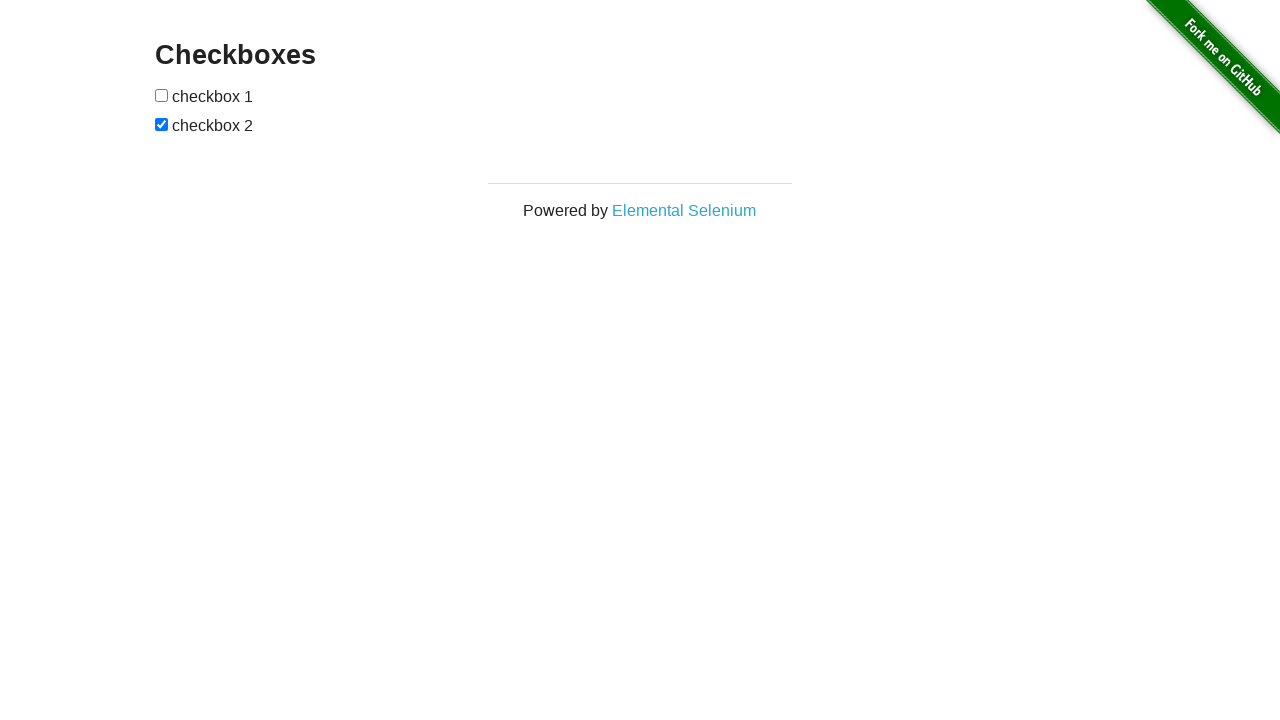

Checked the first checkbox on the page at (162, 95) on xpath=//input[1]
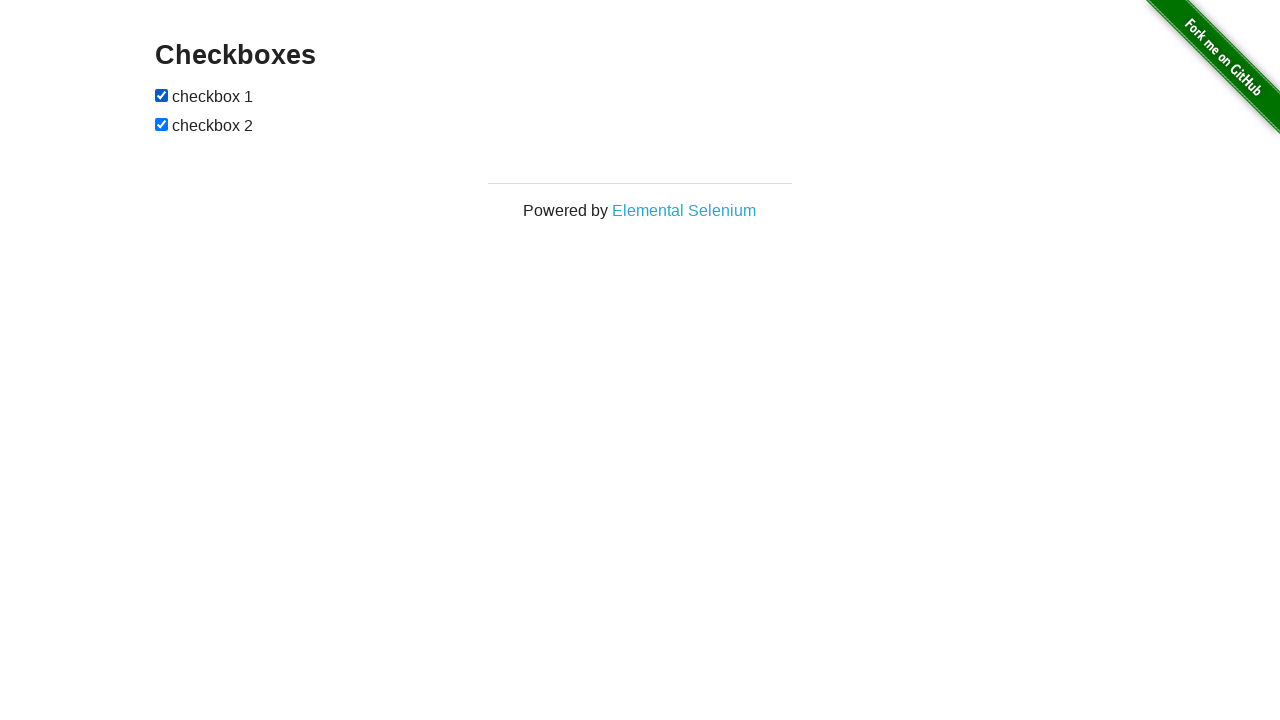

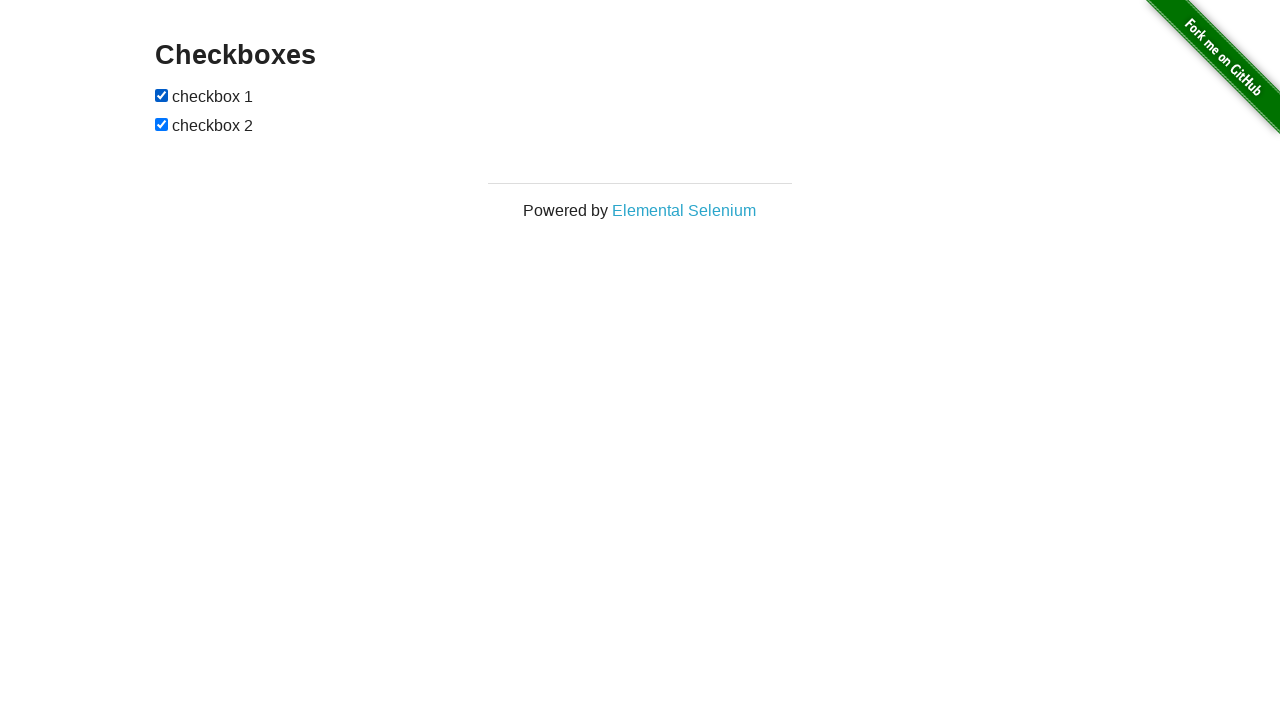